Tests that clicking the Due column header twice sorts the numeric values in descending order.

Starting URL: http://the-internet.herokuapp.com/tables

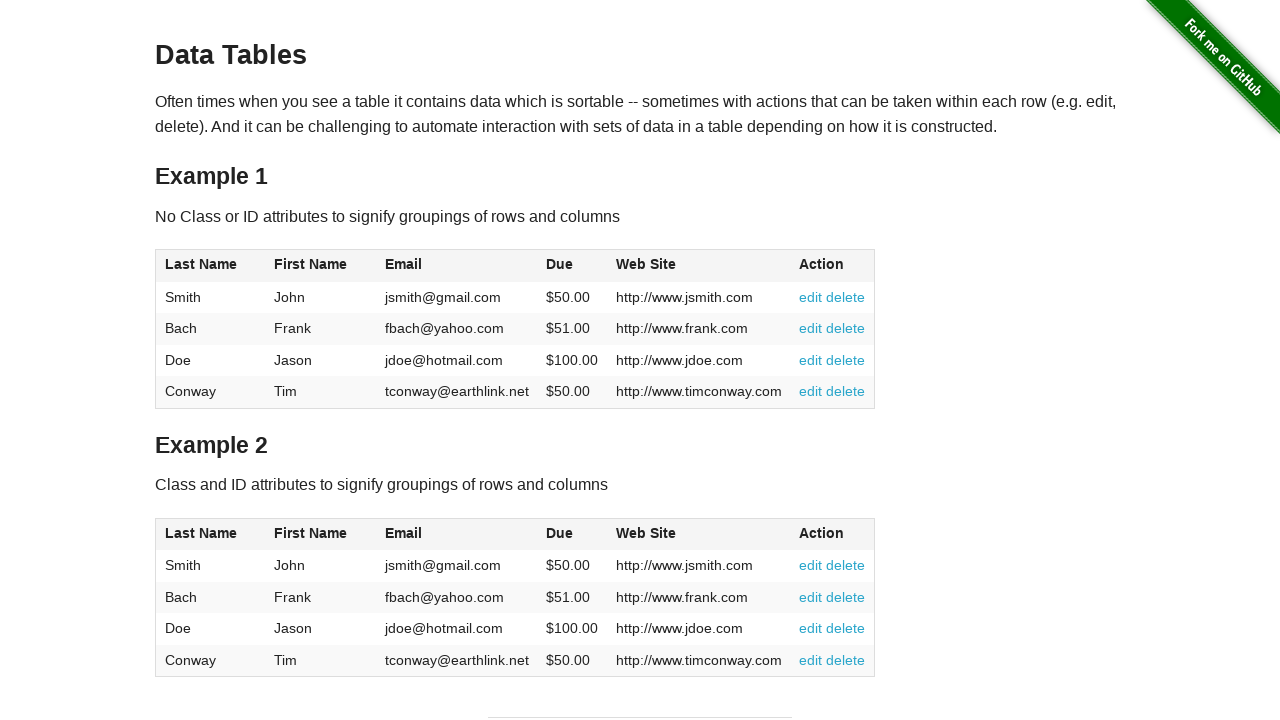

Navigated to the-internet.herokuapp.com/tables
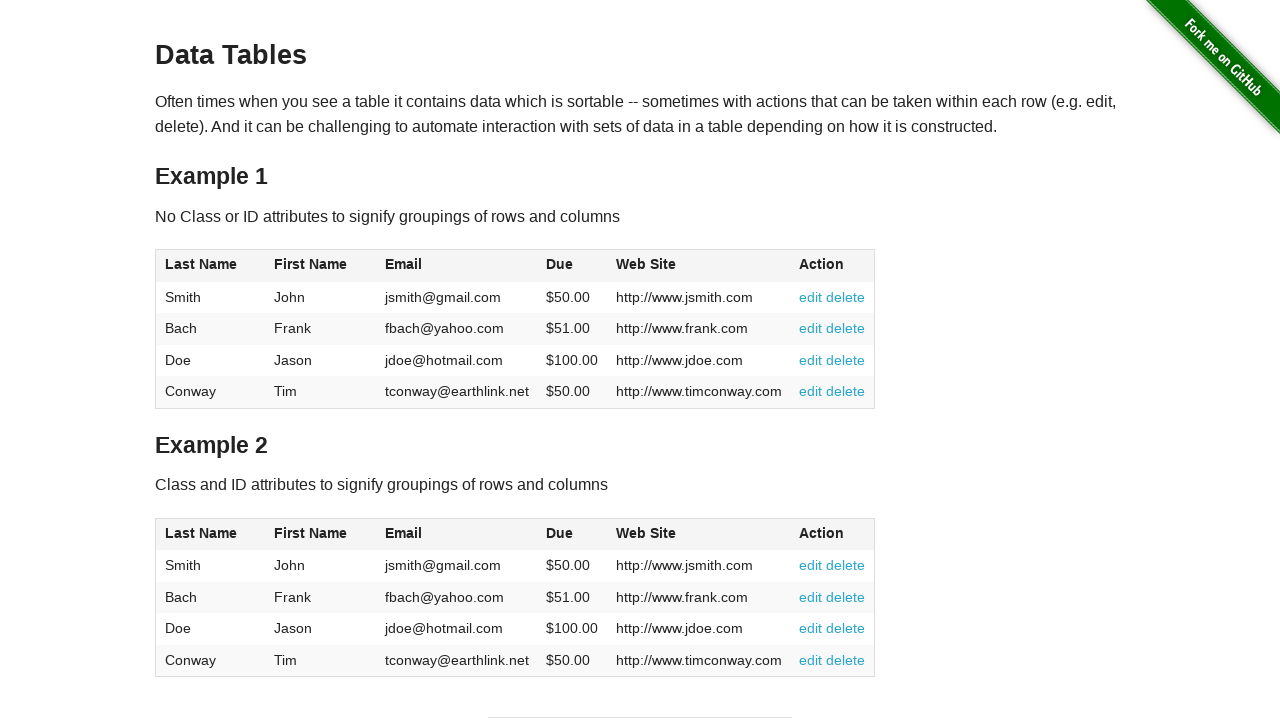

Clicked Due column header (first click) at (572, 266) on #table1 thead tr th:nth-of-type(4)
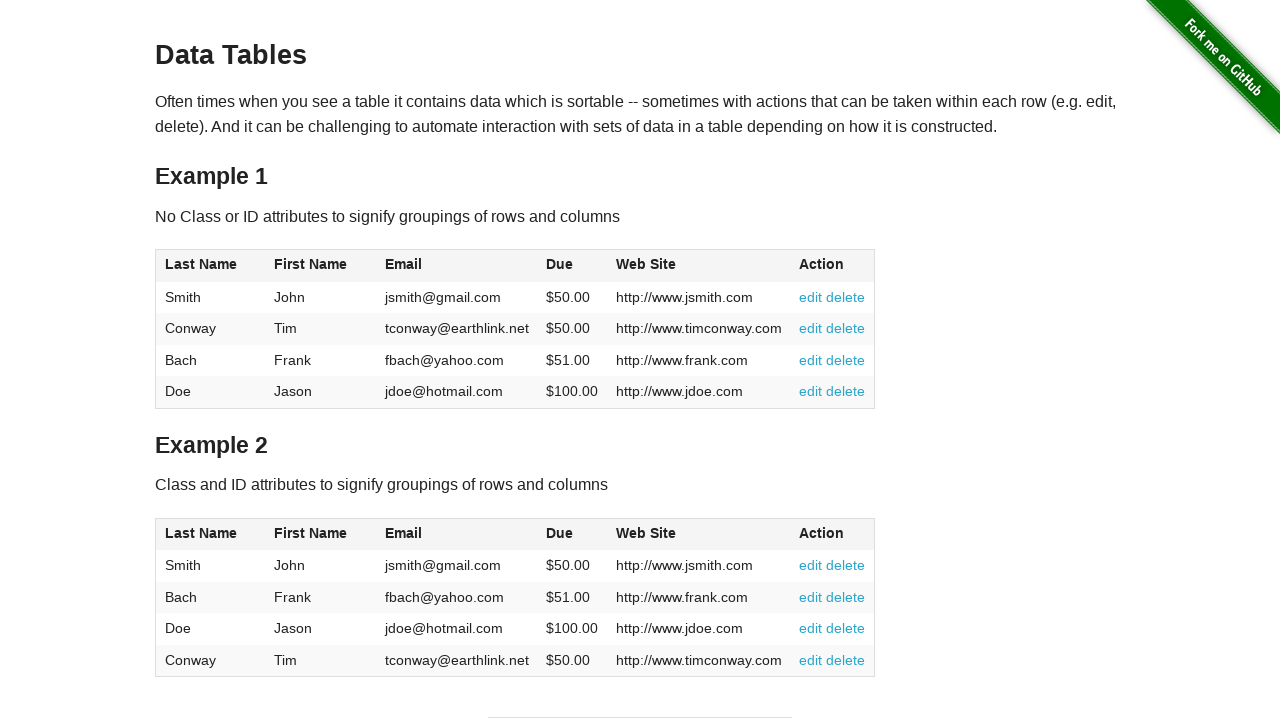

Clicked Due column header (second click to sort descending) at (572, 266) on #table1 thead tr th:nth-of-type(4)
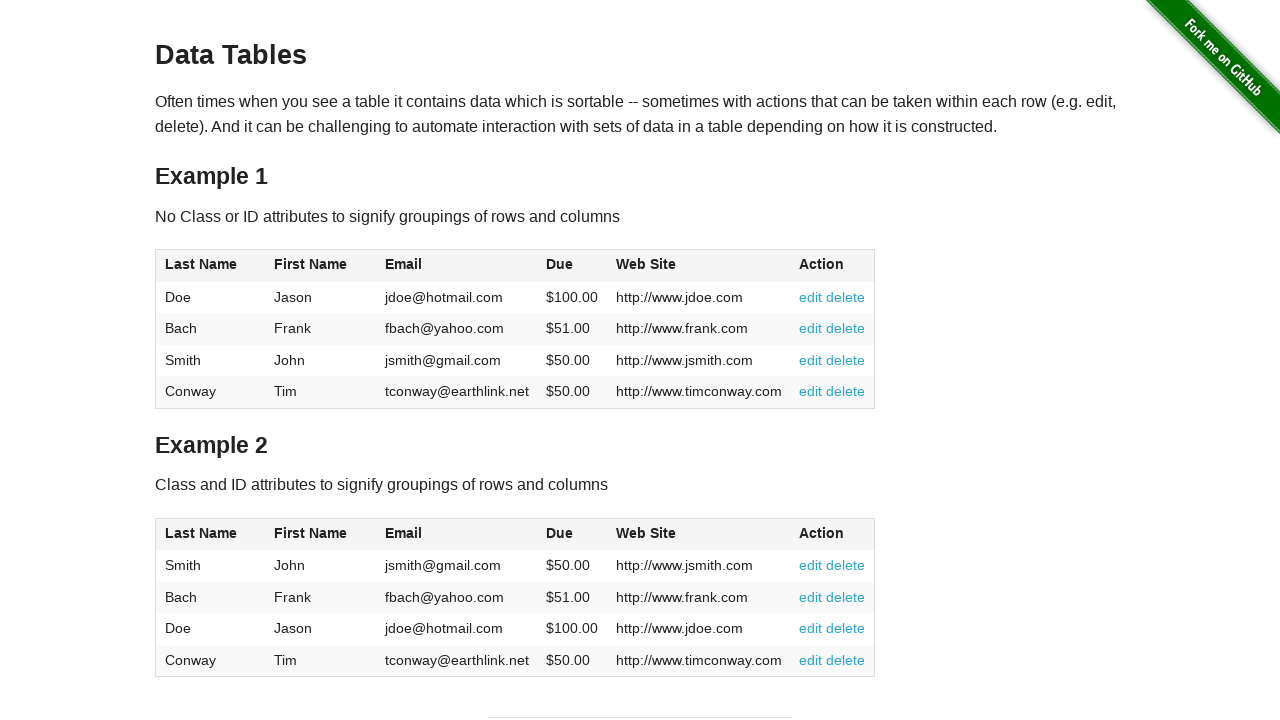

Due column cells loaded
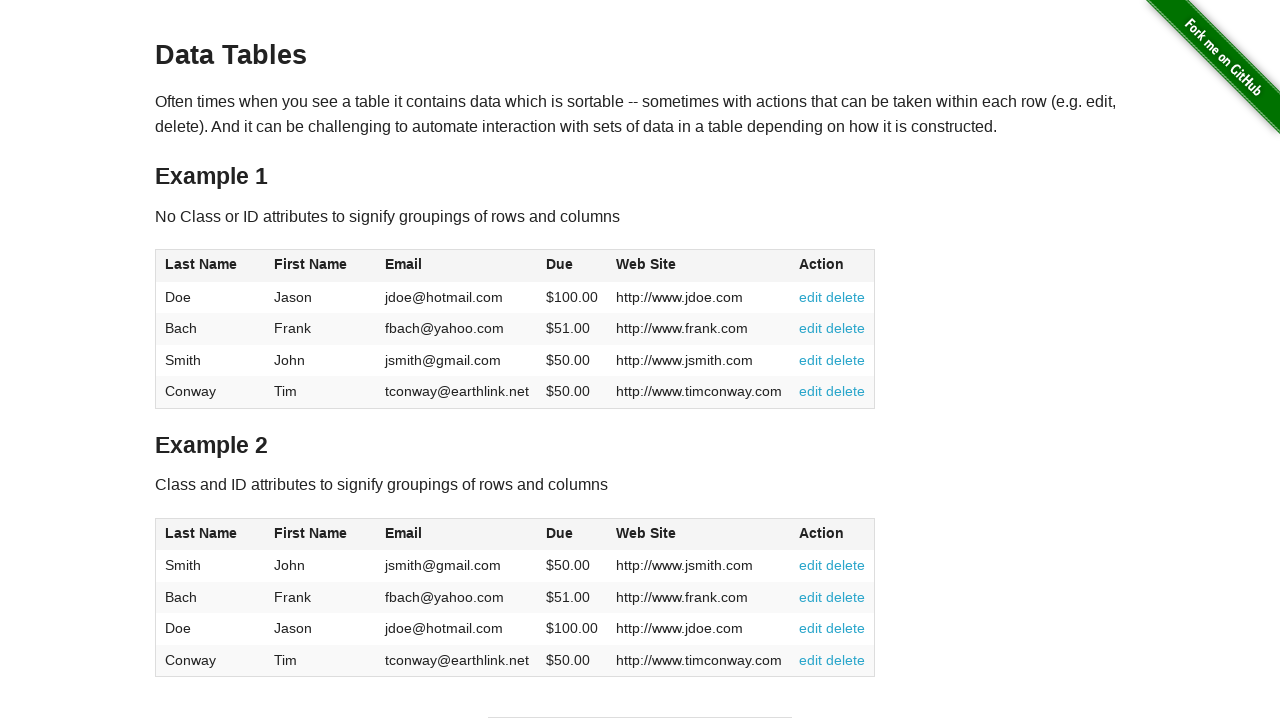

Retrieved all Due column cell elements
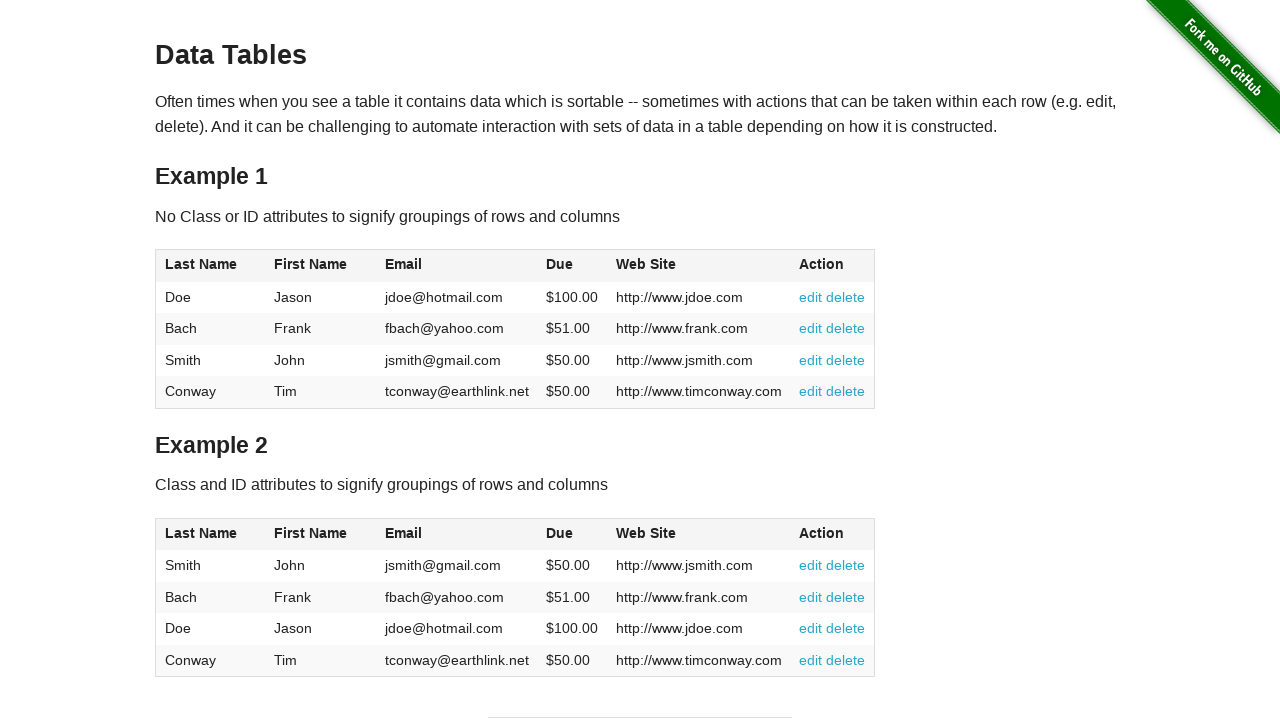

Extracted Due values: [100.0, 51.0, 50.0, 50.0]
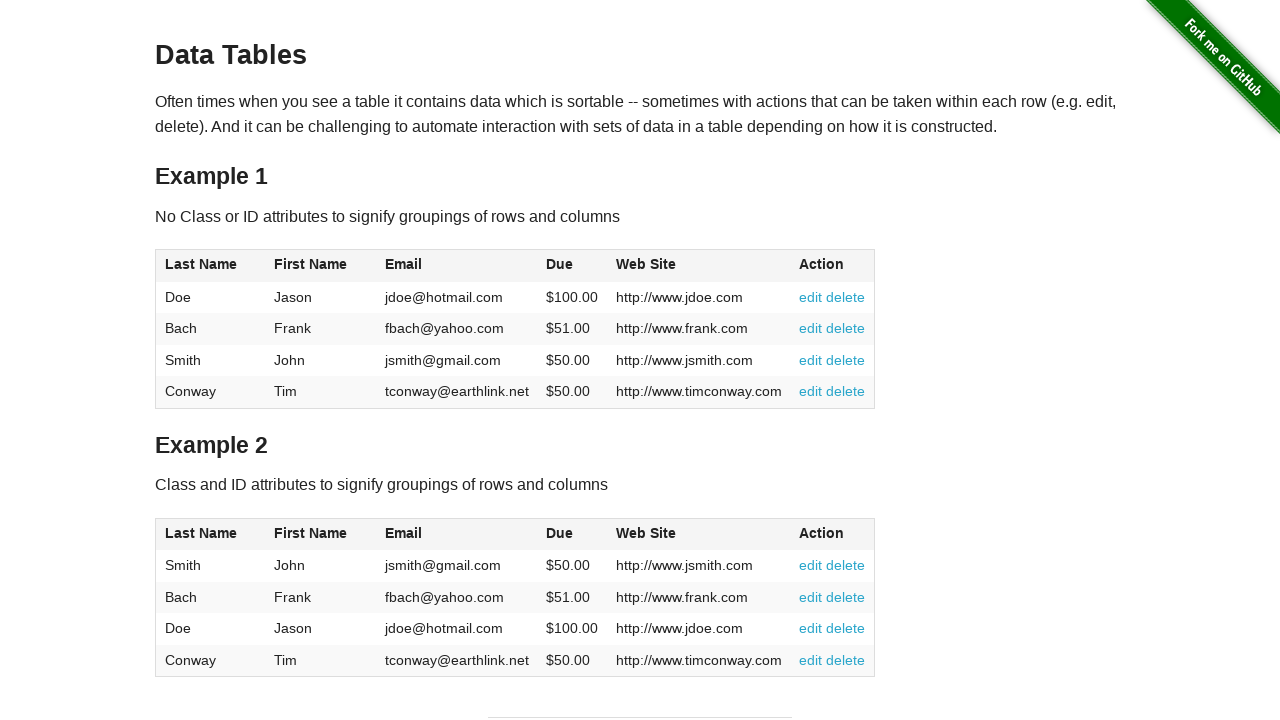

Verified Due column is sorted in descending order
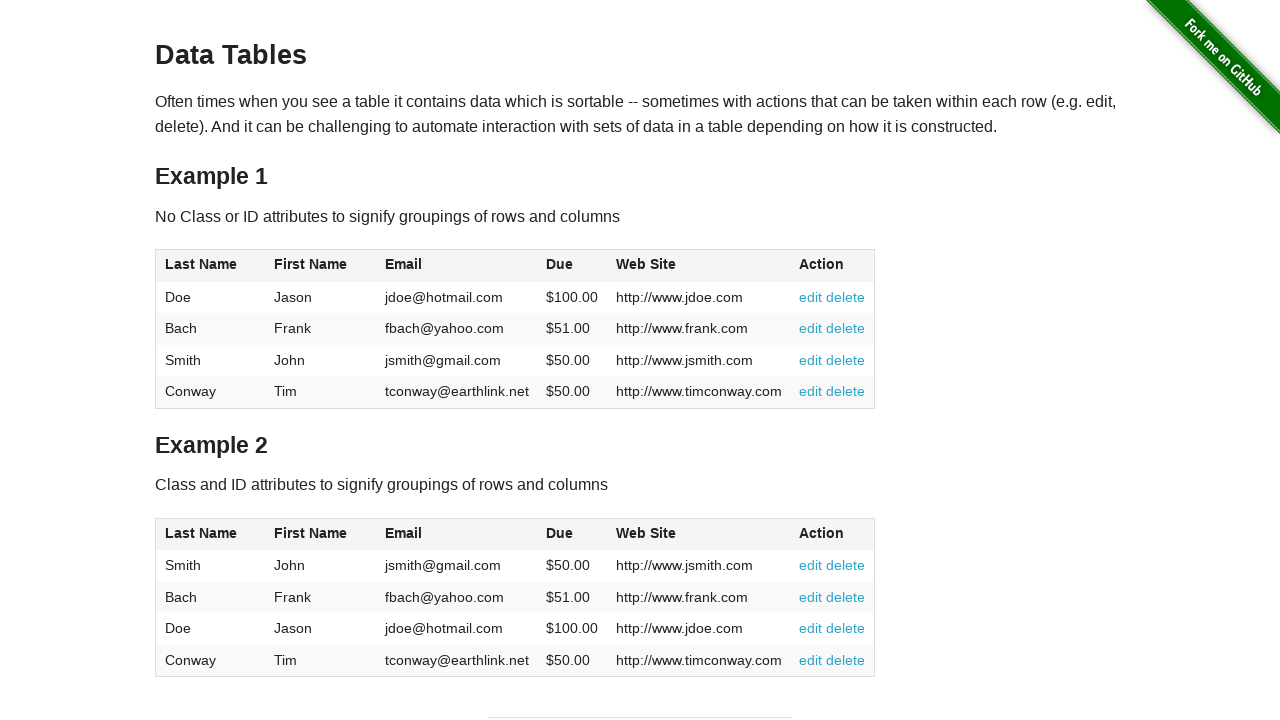

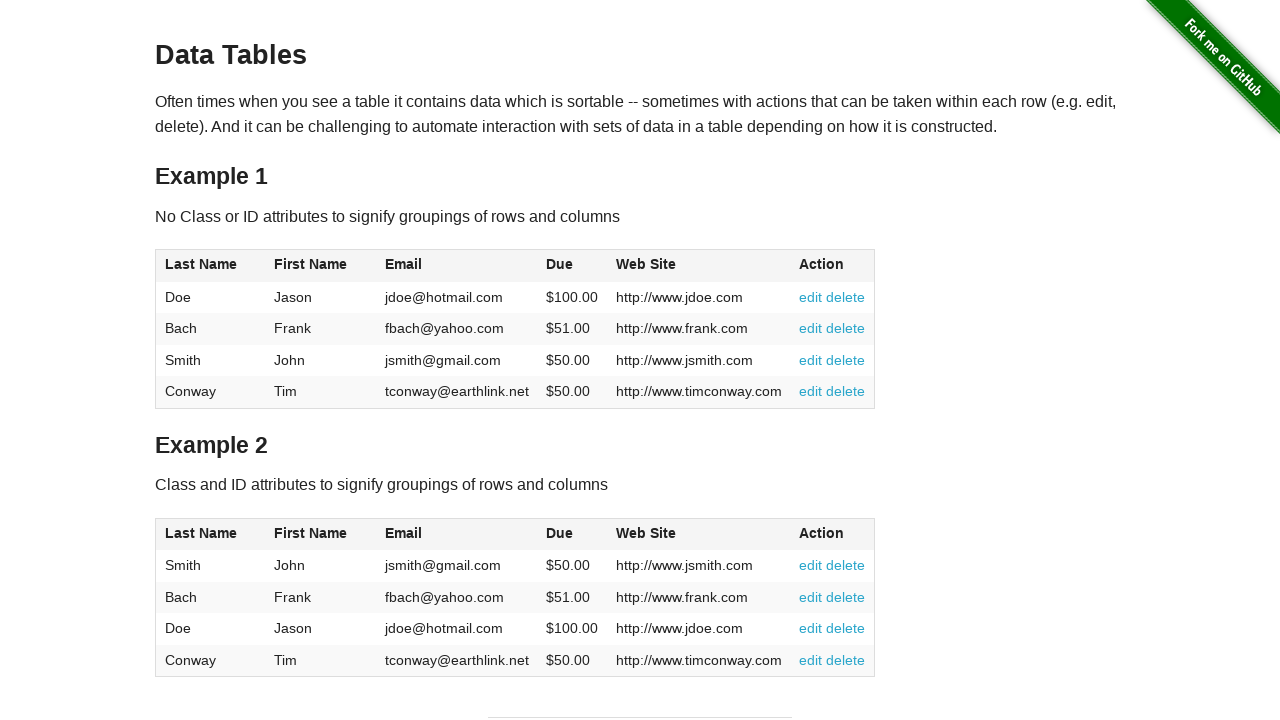